Tests browser back navigation by clicking a button to navigate to a new page, then using the browser's back function to return to the previous page.

Starting URL: http://demoaut.katalon.com/

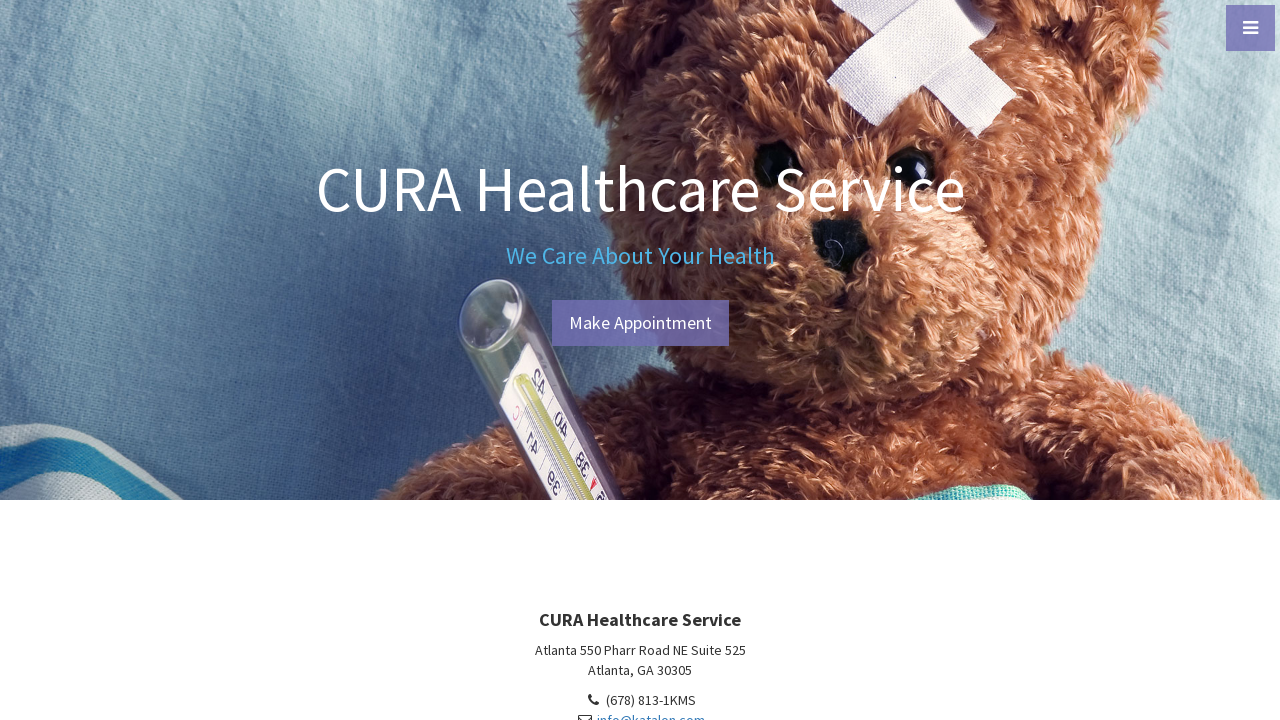

Clicked 'Make Appointment' button to navigate to new page at (640, 323) on text=Make Appointment
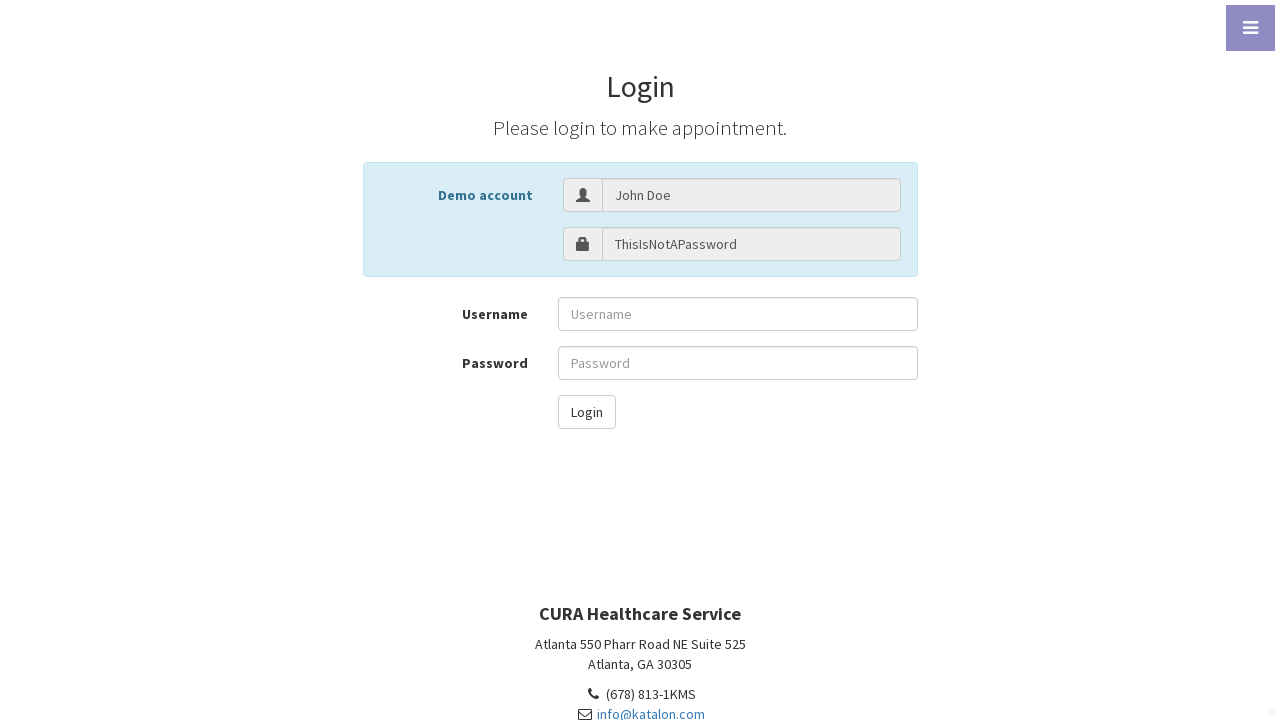

Waited for navigation to complete (networkidle)
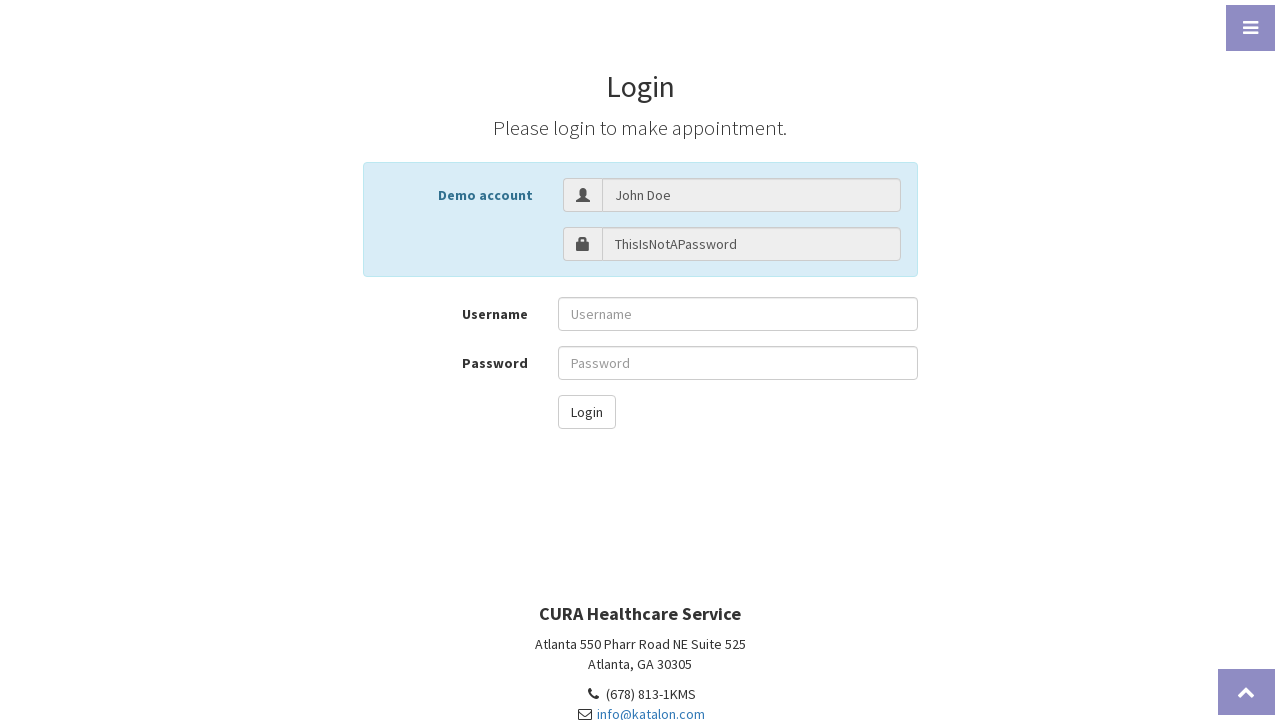

Used browser back button to return to previous page
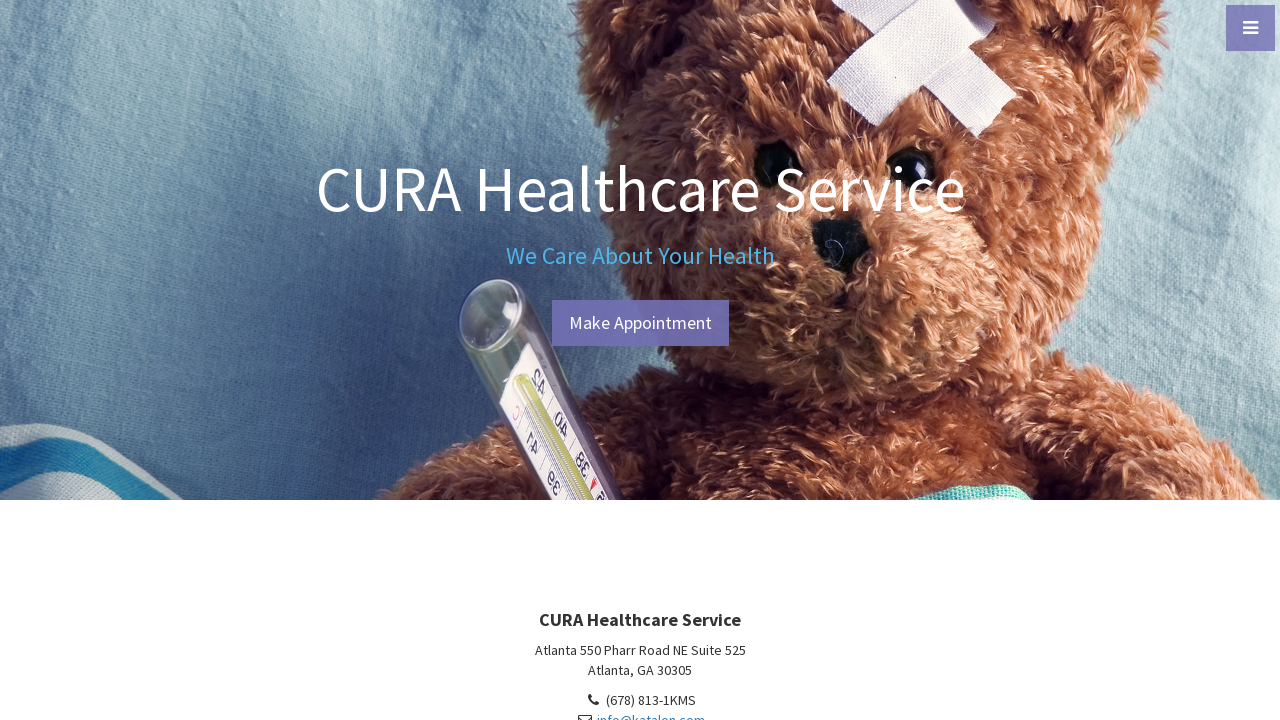

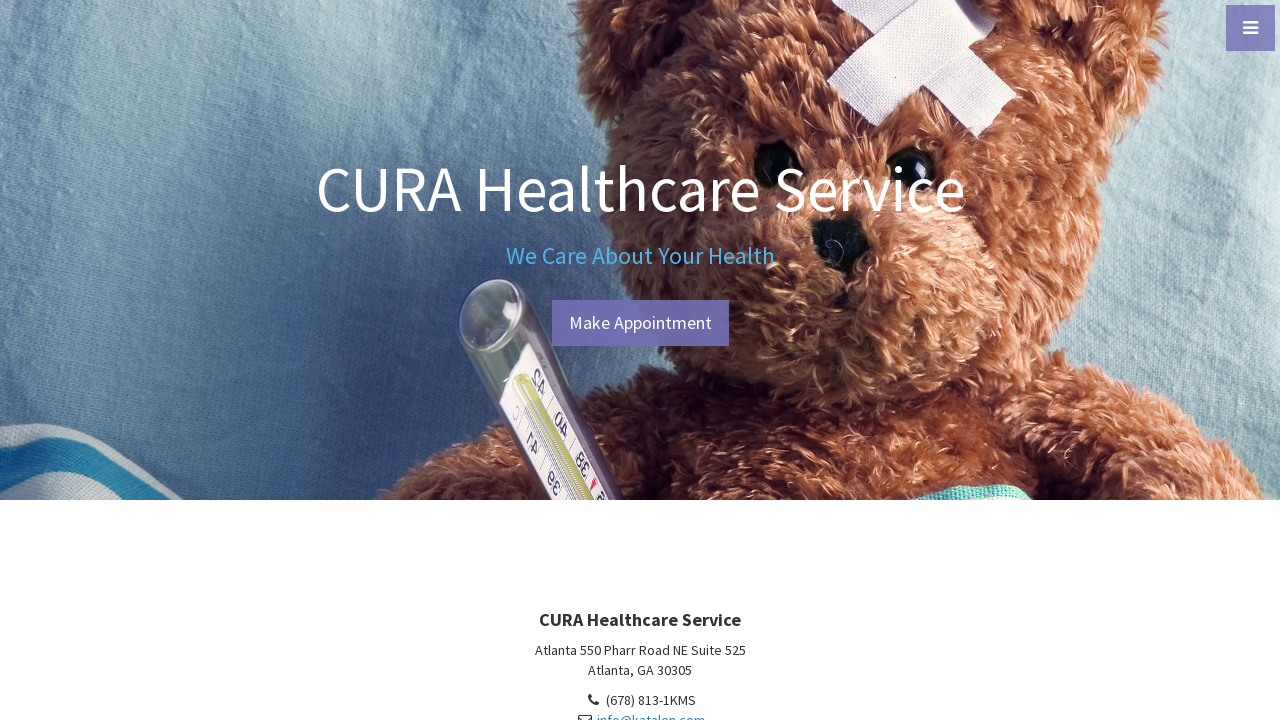